Tests various locator strategies on a practice form by filling out fields, clicking buttons, and navigating through forgot password flow

Starting URL: https://rahulshettyacademy.com/locatorspractice/

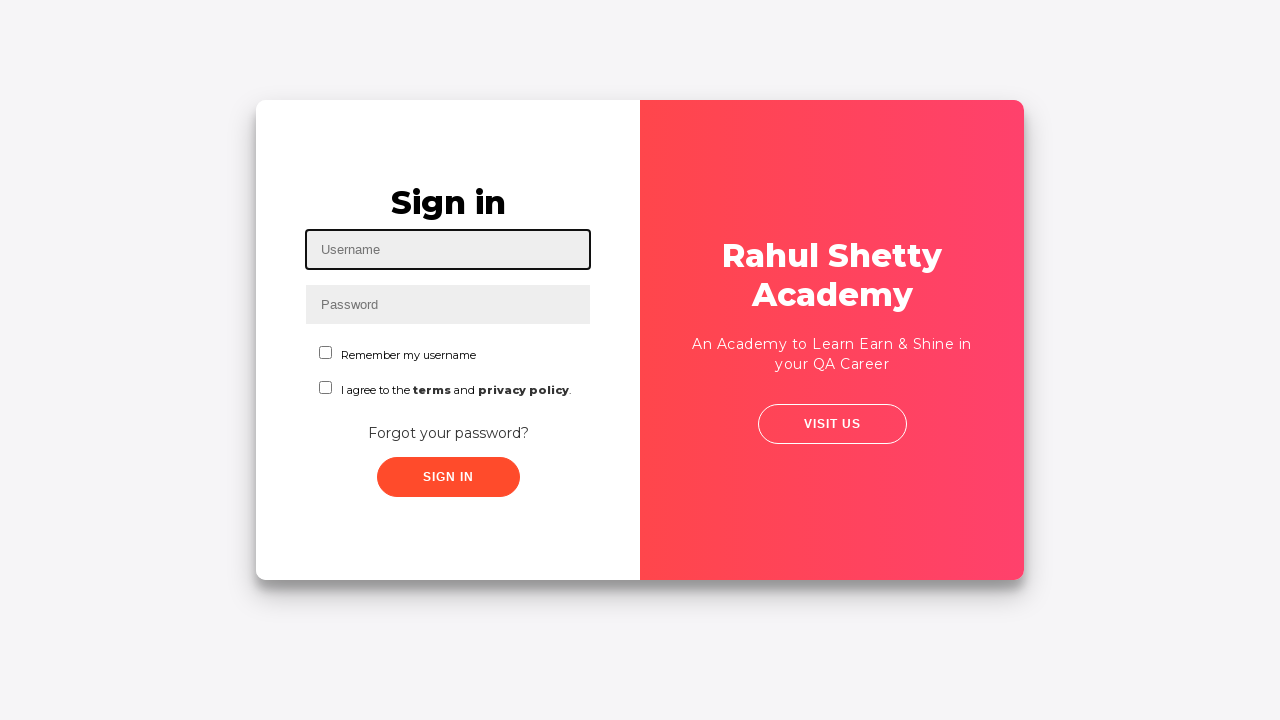

Filled username field with 'Hello@gmail.com' using ID locator on #inputUsername
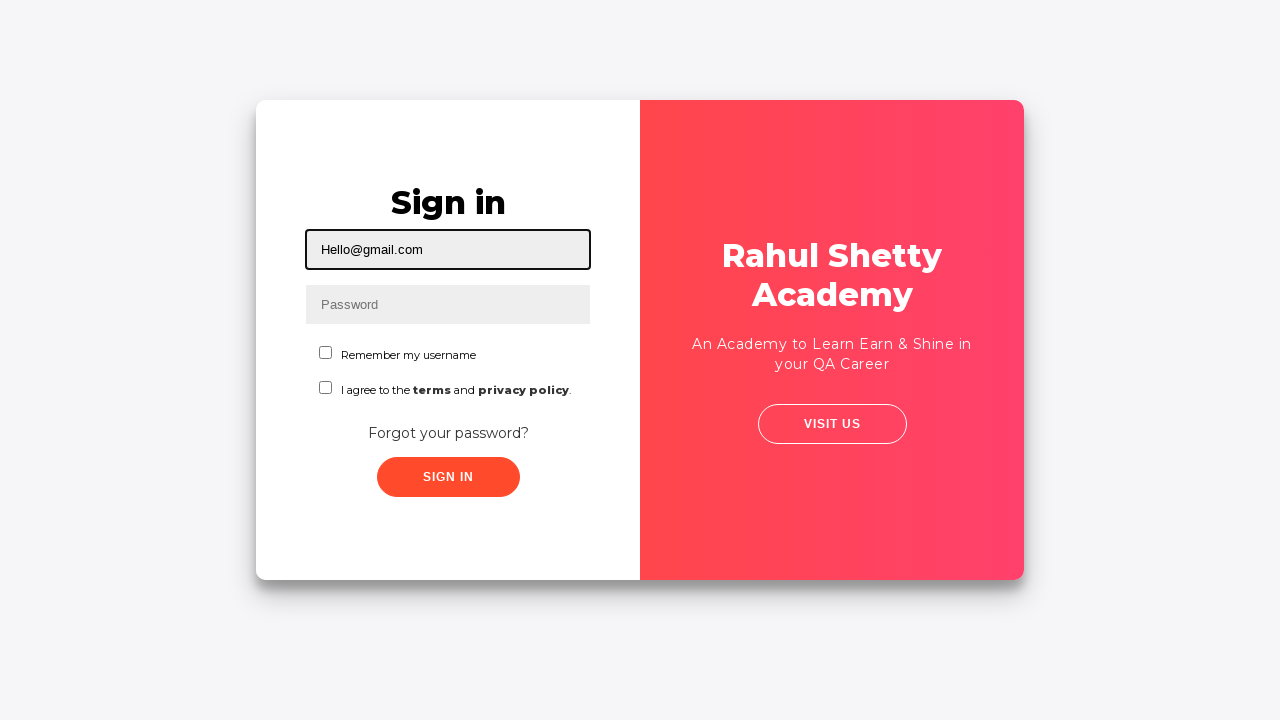

Filled password field with 'password' using name attribute on input[name='inputPassword']
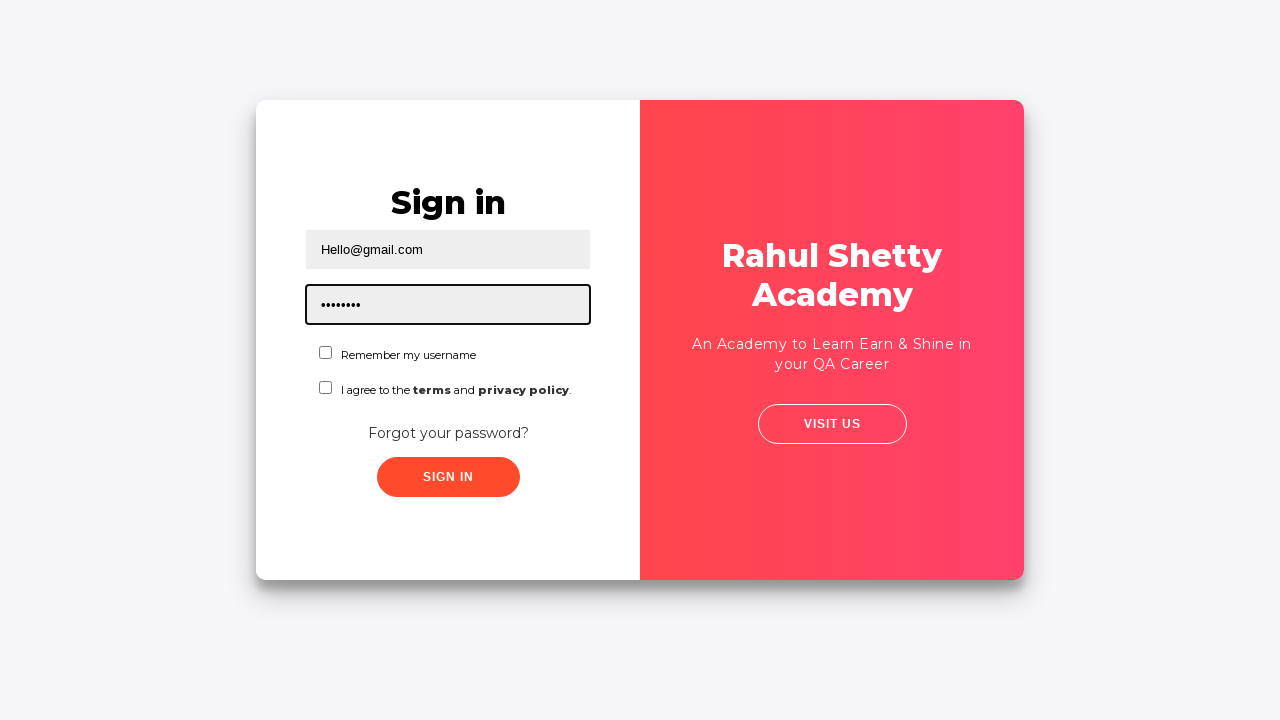

Clicked sign in button at (448, 477) on .signInBtn
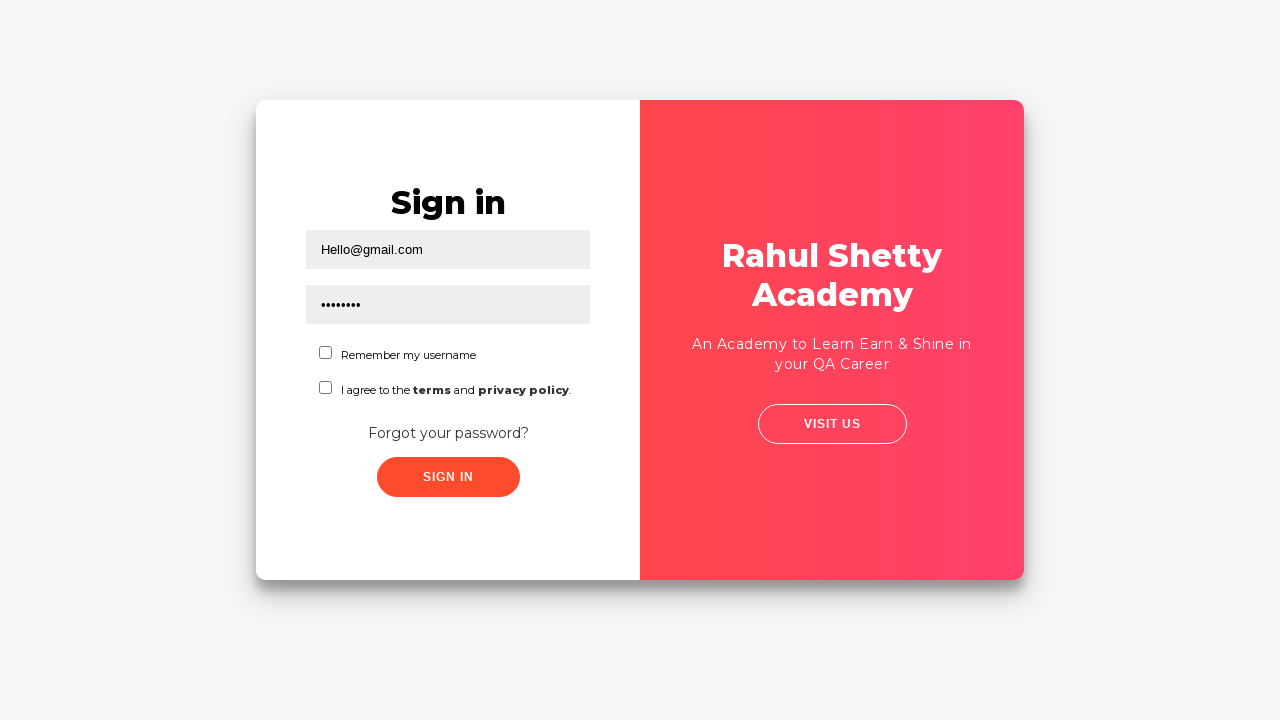

Error message appeared
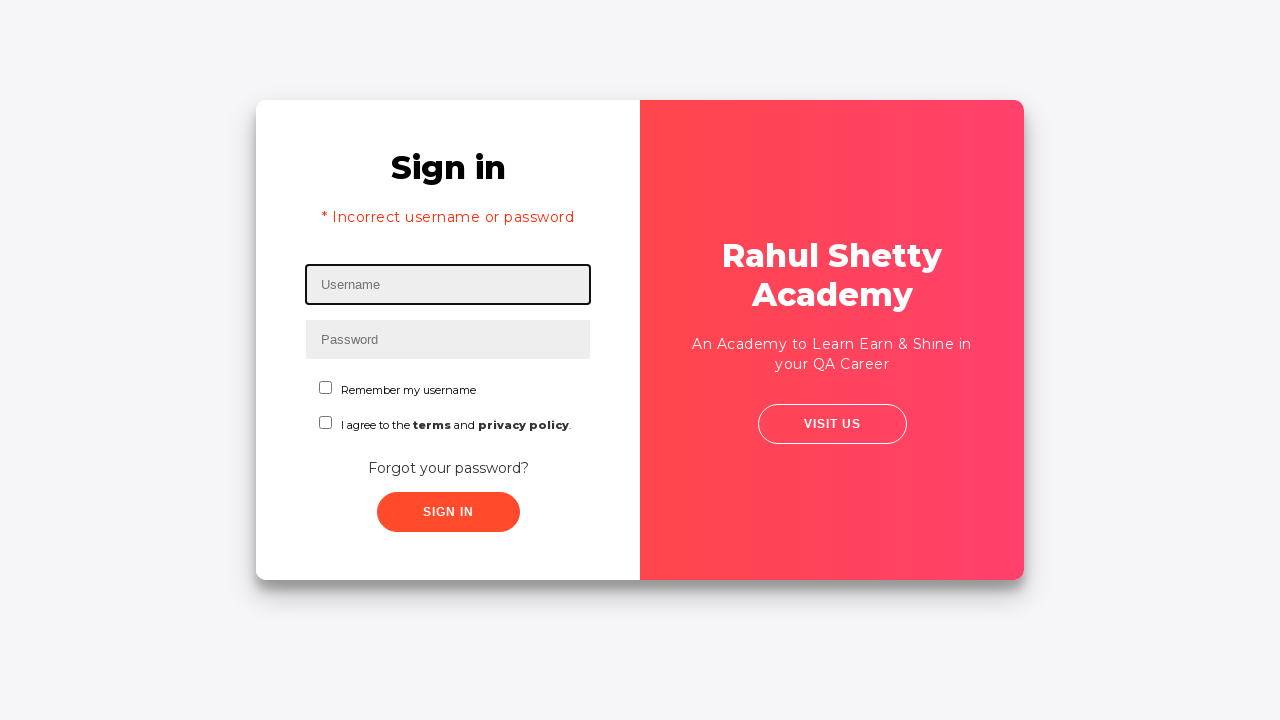

Clicked 'Forgot your password?' link at (448, 468) on text=Forgot your password?
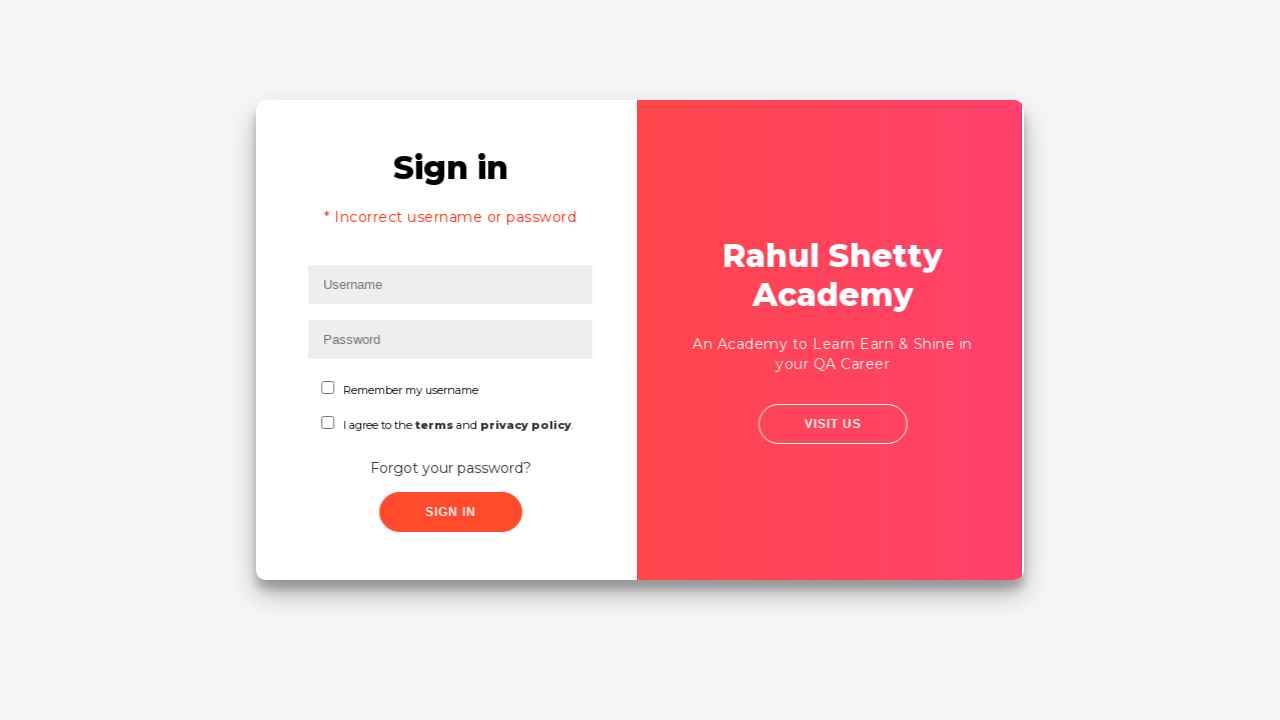

Filled name field with 'Hello World' in forgot password form on input[placeholder='Name']
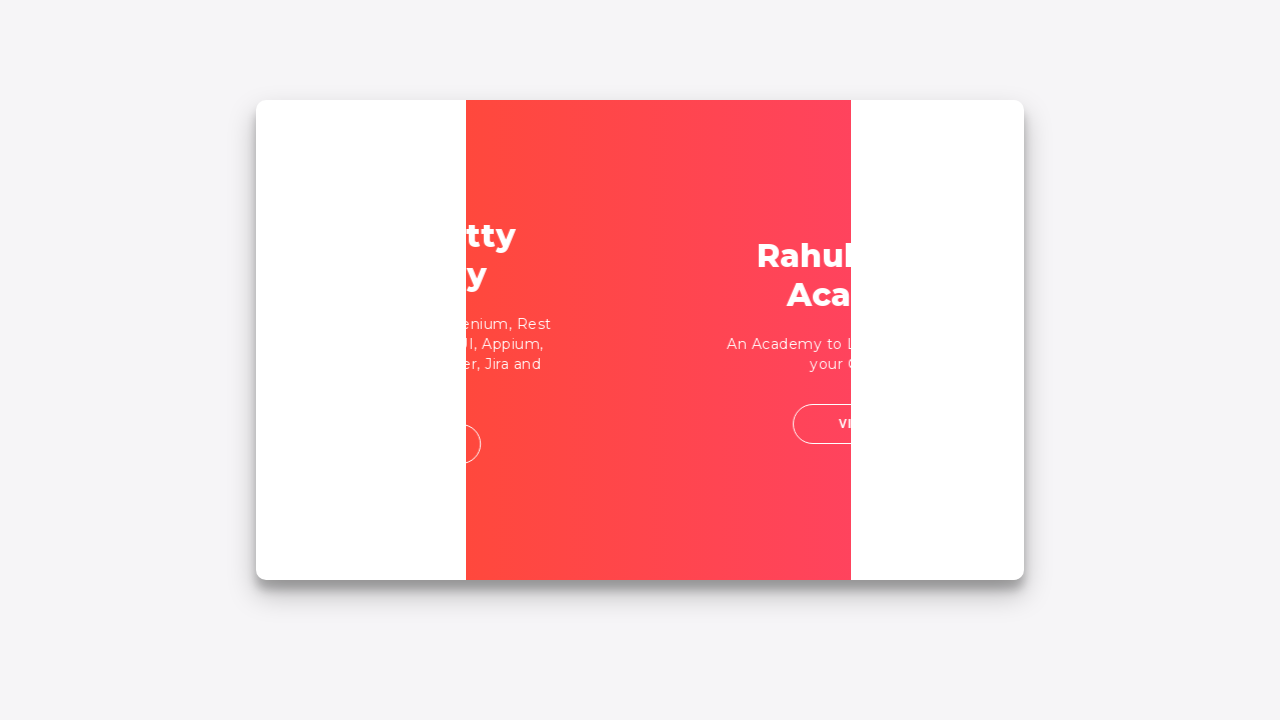

Filled email field with 'Hello@Hello.com' on input[placeholder='Email']
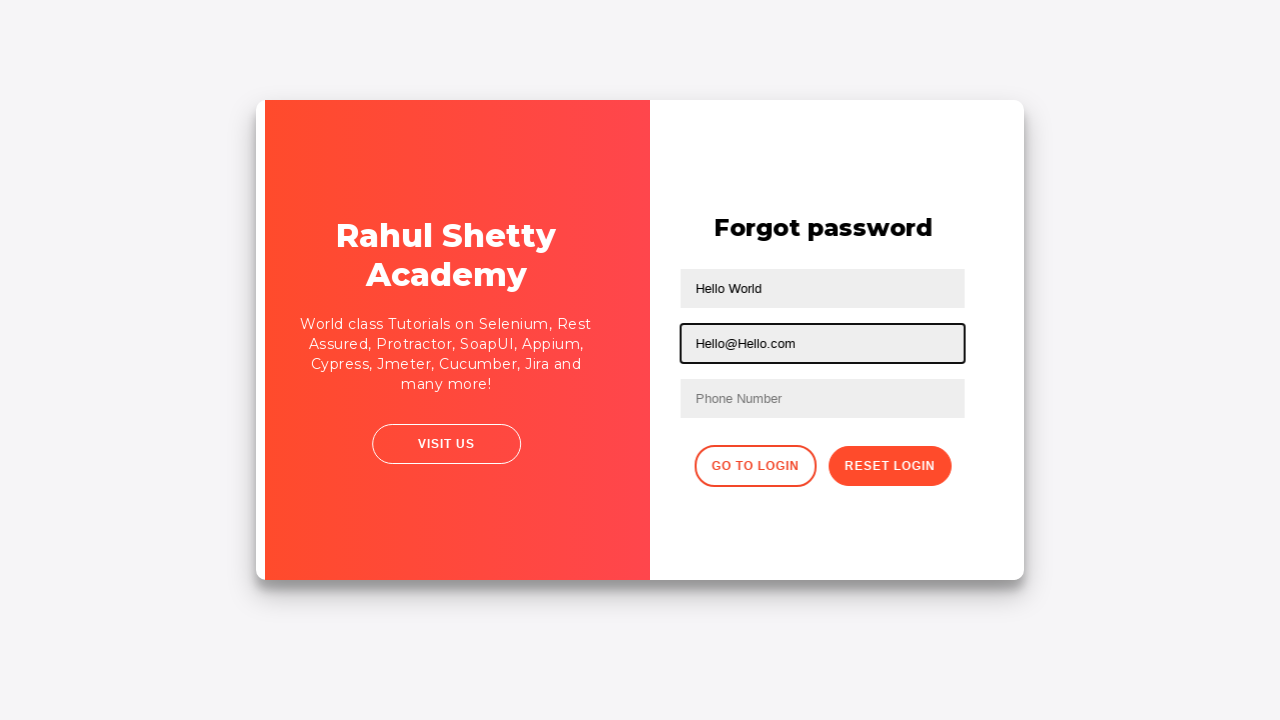

Filled mobile number field with '9999999999' using xpath on xpath=//input[@type='text'][3]
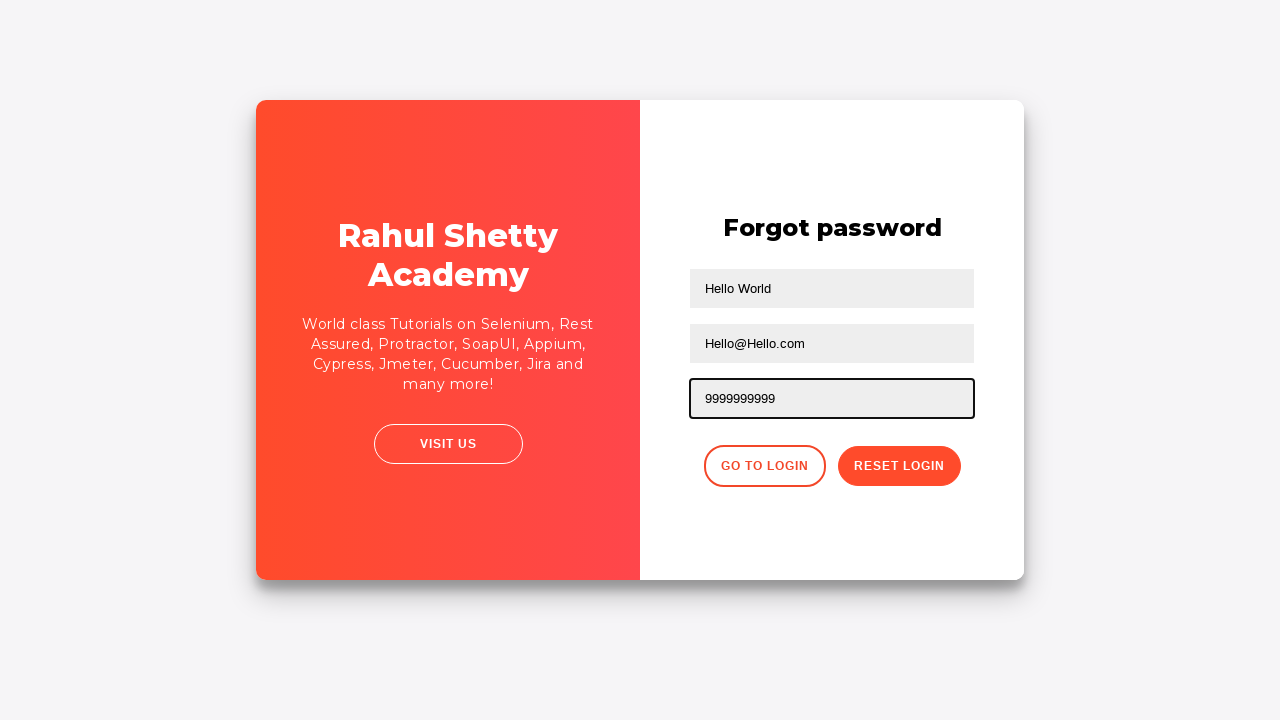

Cleared mobile field using CSS selector on input[type='text']:nth-child(4)
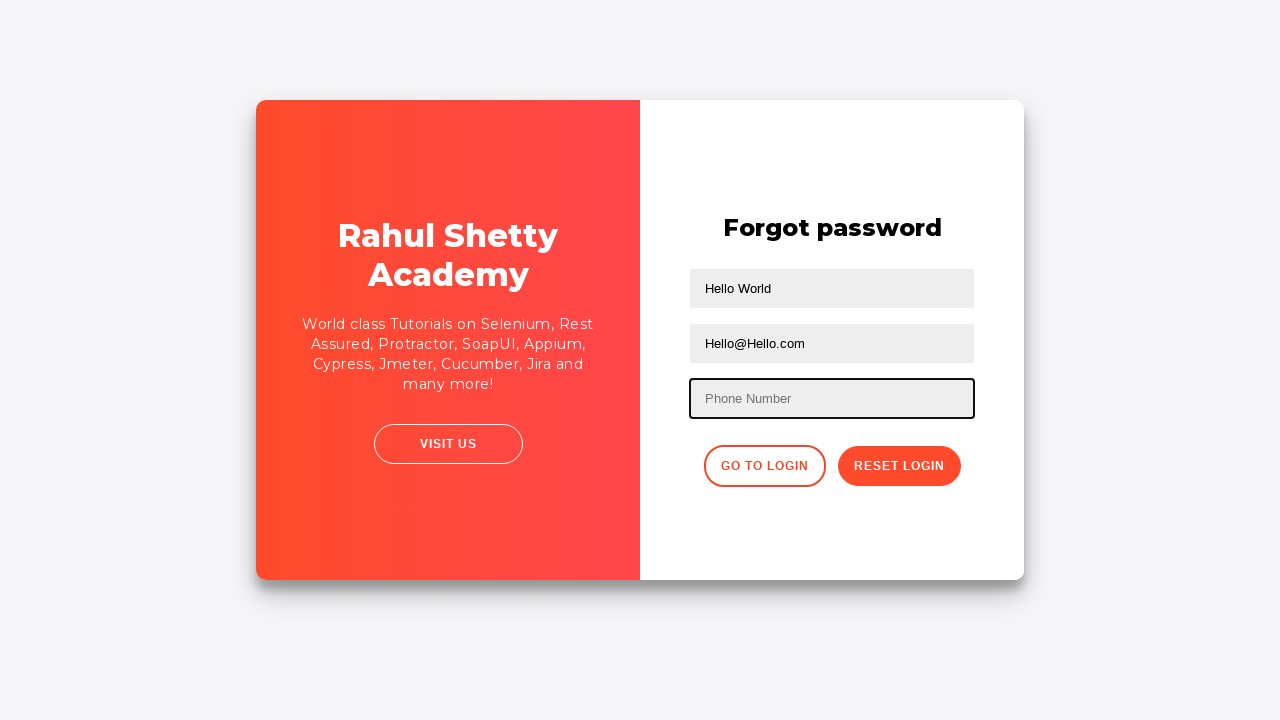

Filled mobile number field with '1234567890' using xpath on xpath=//form/input[3]
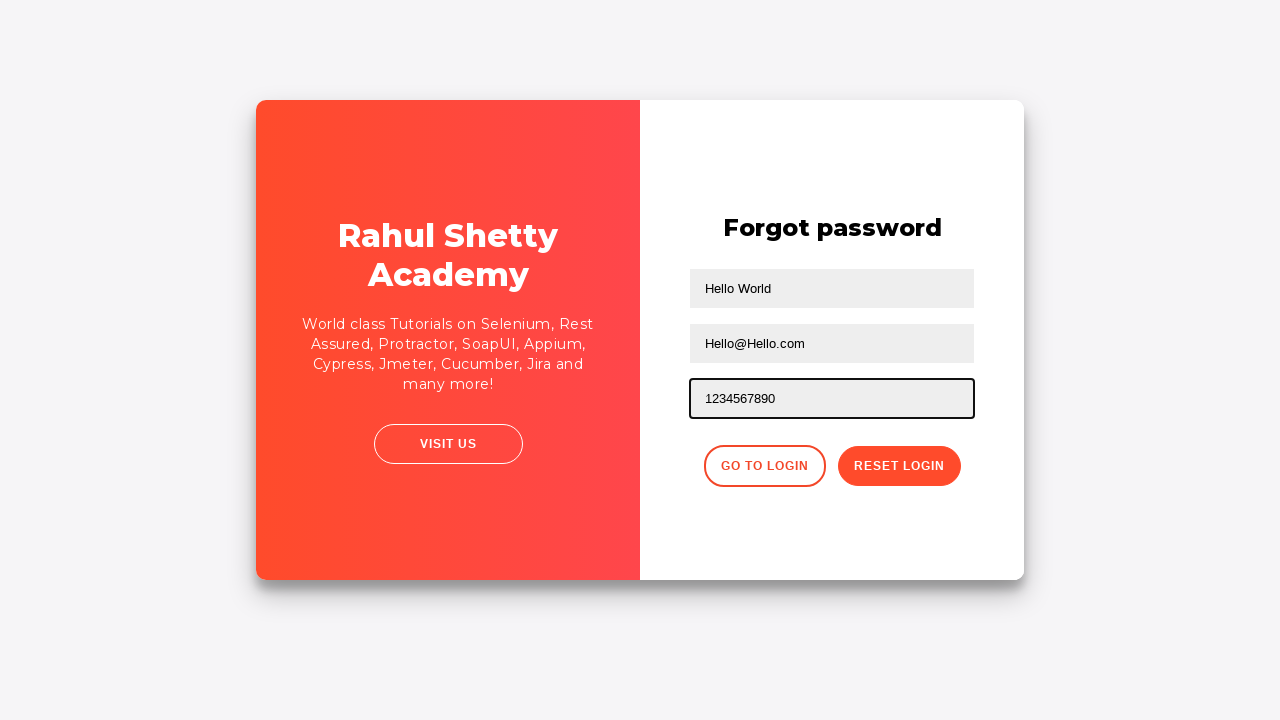

Clicked reset password button at (899, 466) on .reset-pwd-btn
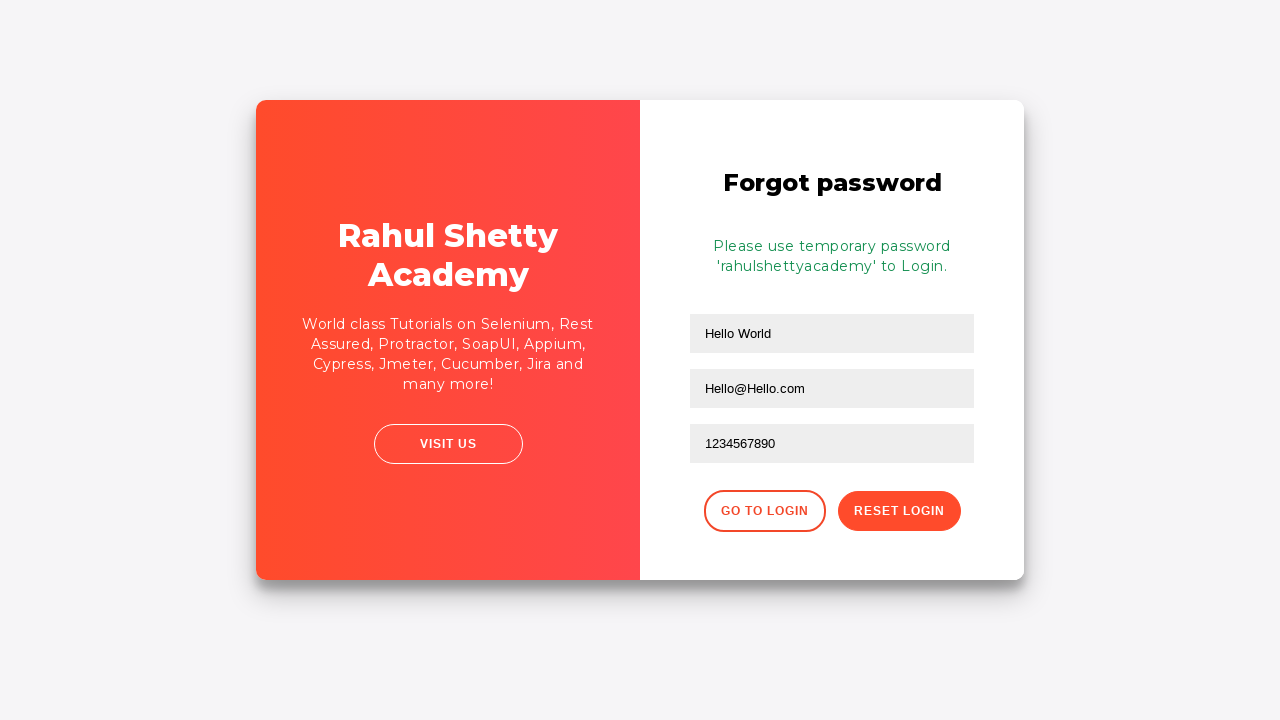

Confirmation message appeared
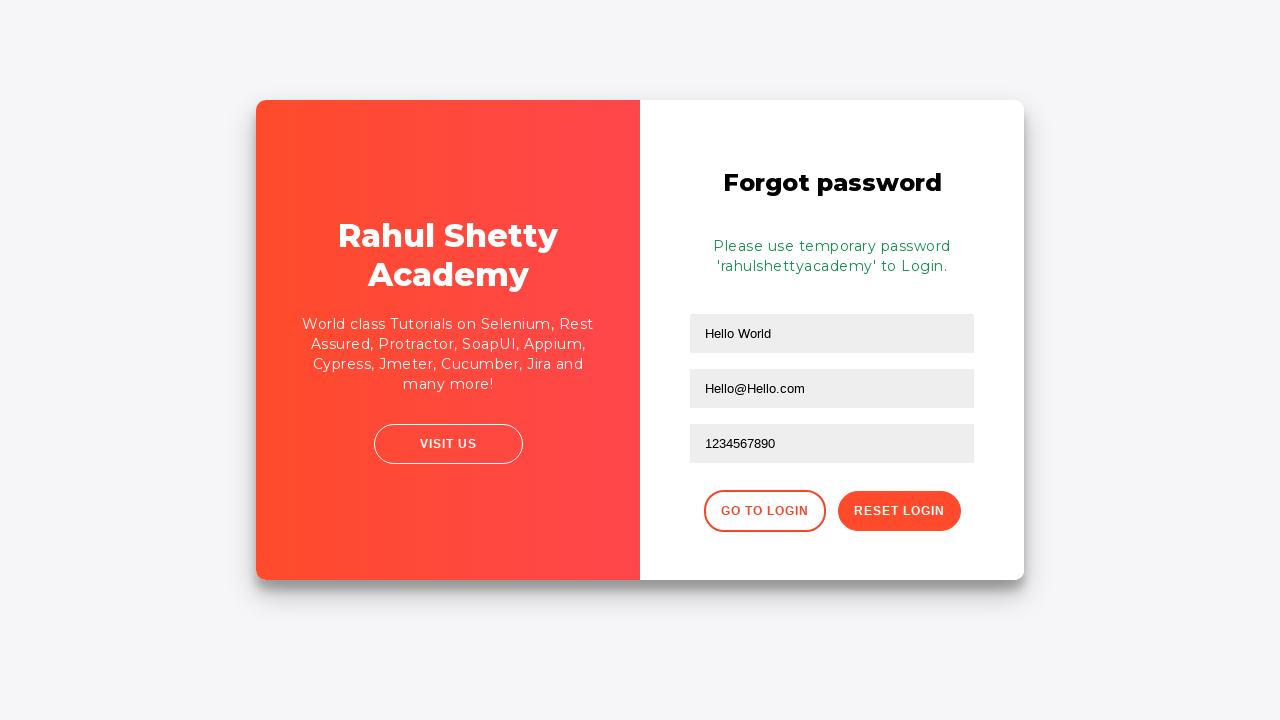

Clicked 'Go to Login' button at (764, 511) on xpath=//div[@class='forgot-pwd-btn-conainer']/button[1]
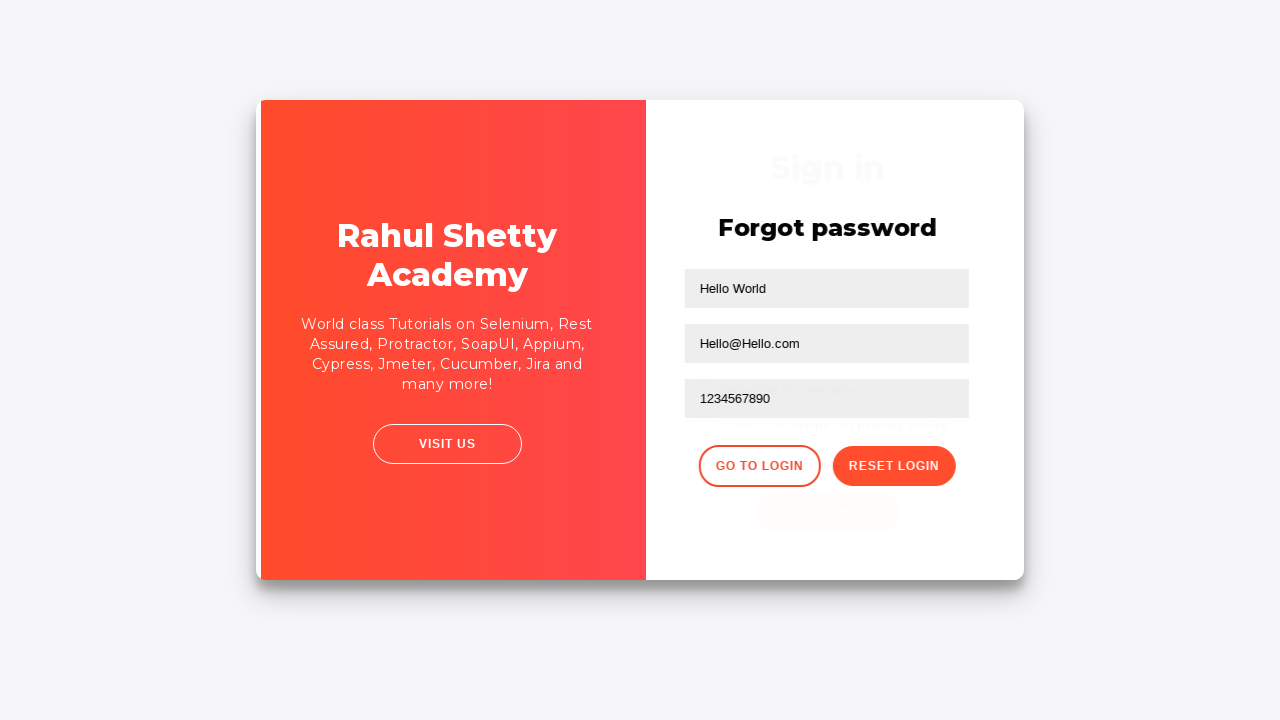

Filled username field with 'test' on #inputUsername
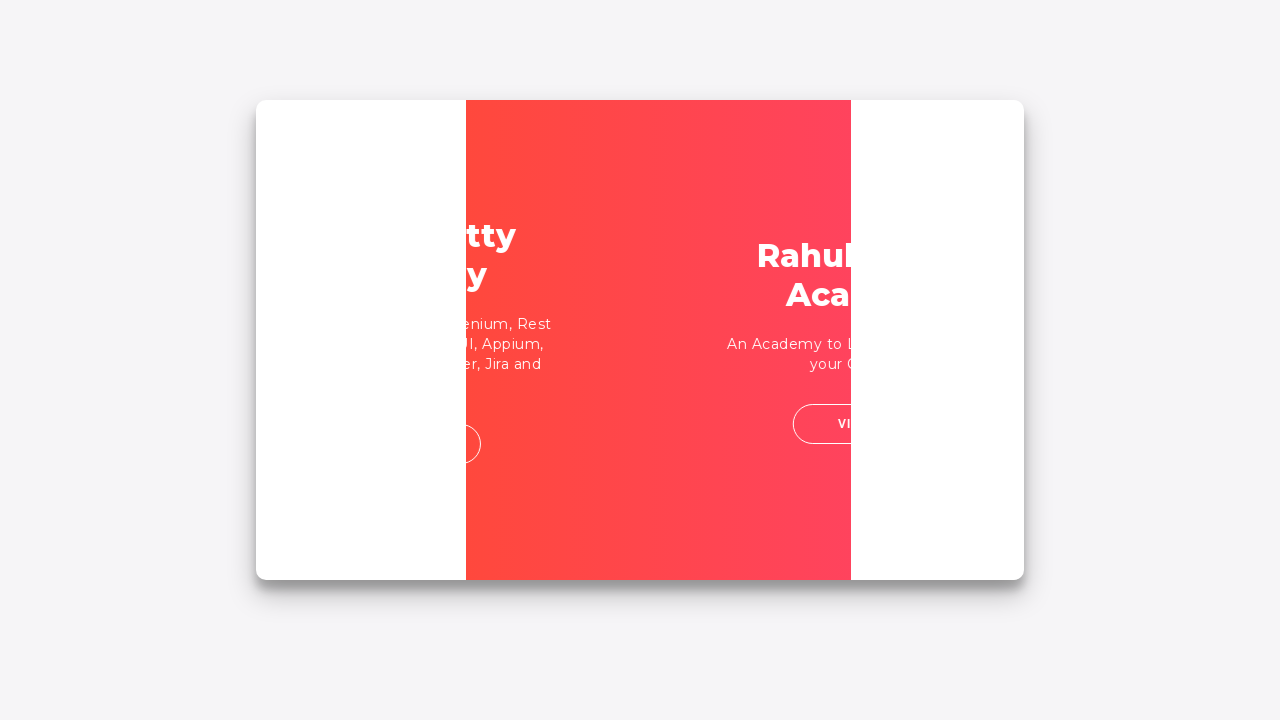

Filled password field with 'rahulshettyacademy' using partial attribute match on input[type*='password']
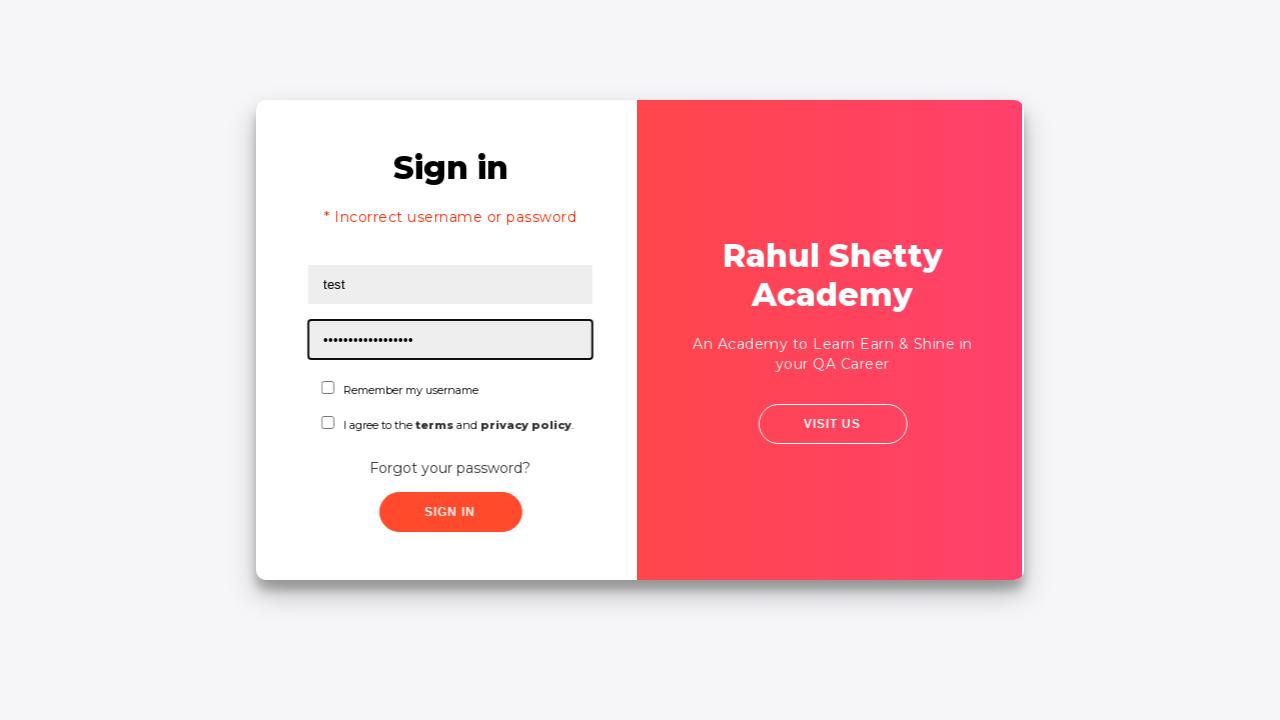

Checked first checkbox using ID locator at (326, 388) on #chkboxOne
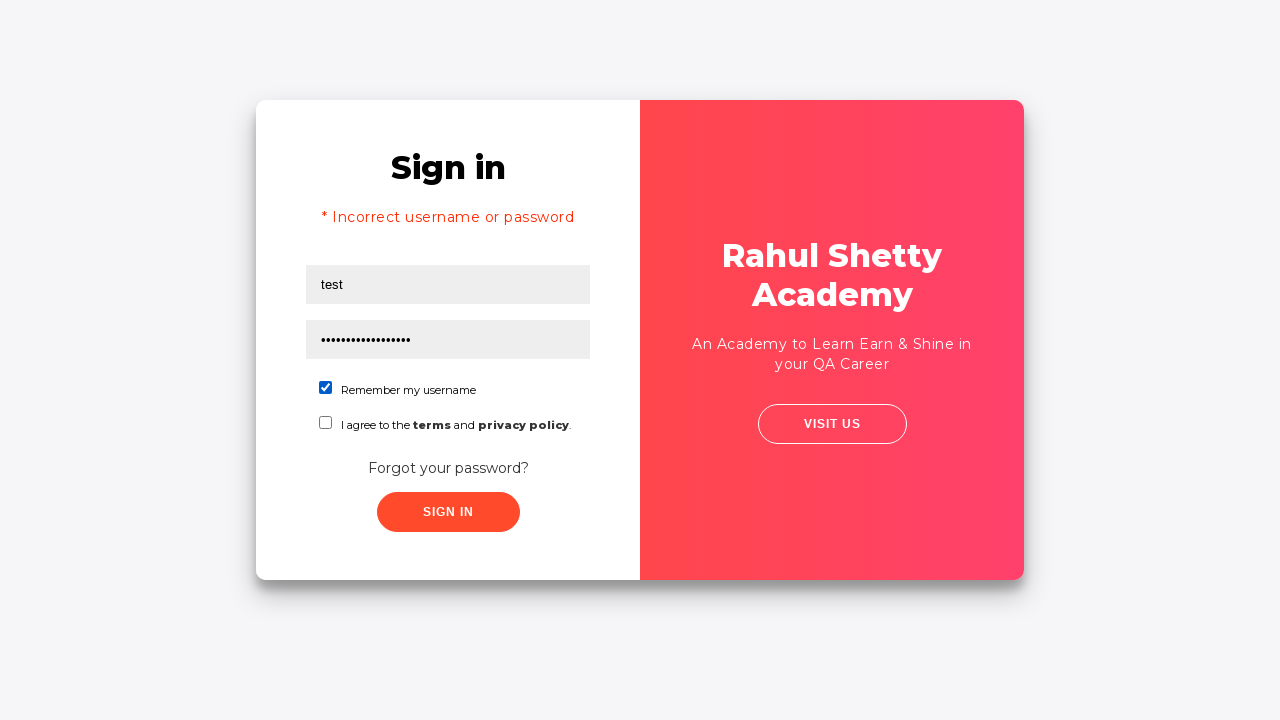

Checked second checkbox using name attribute at (326, 422) on input[name='chkboxTwo']
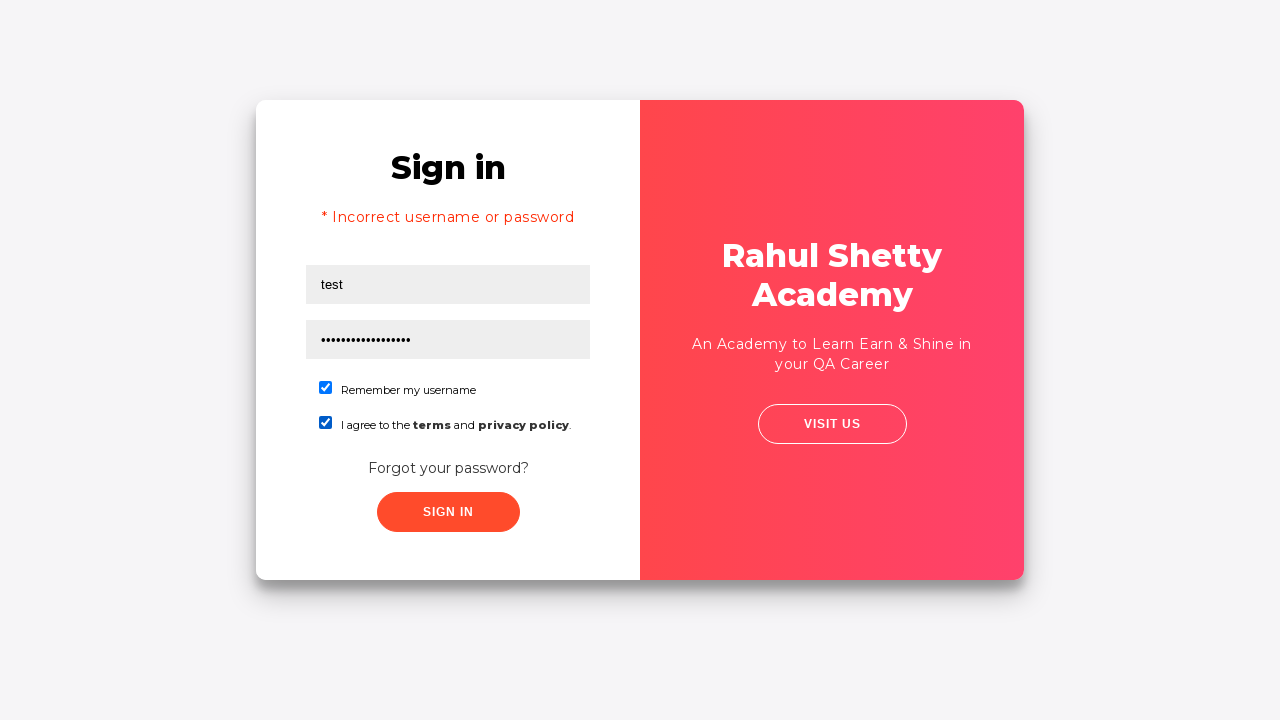

Clicked sign in button to submit login form at (448, 512) on .signInBtn
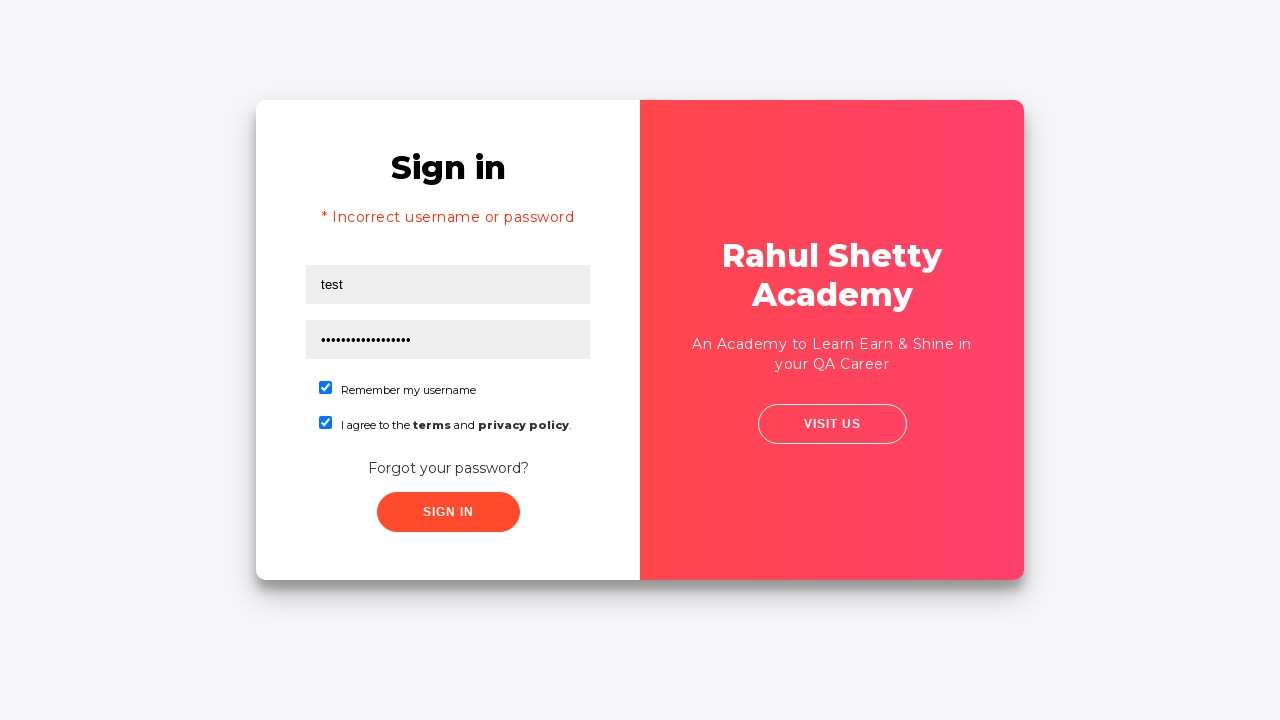

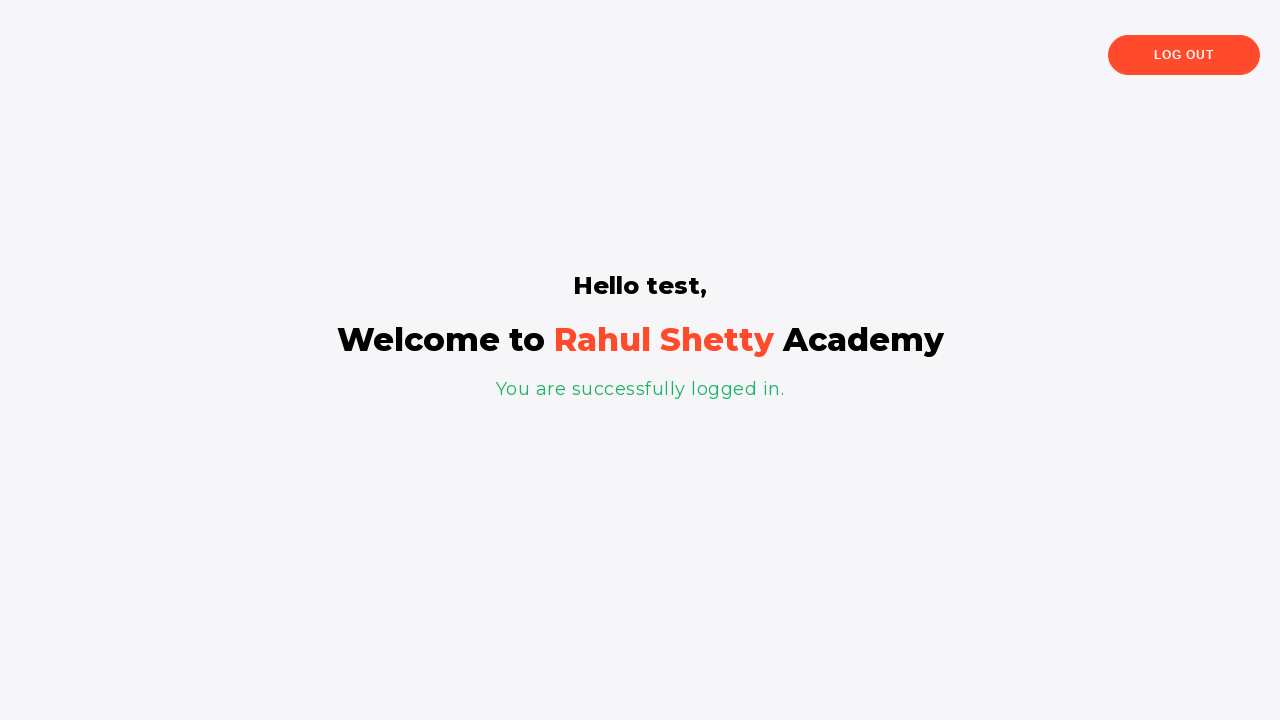